Interacts with a dropdown menu on an automation practice page by selecting an option that contains "Option1"

Starting URL: https://rahulshettyacademy.com/AutomationPractice/

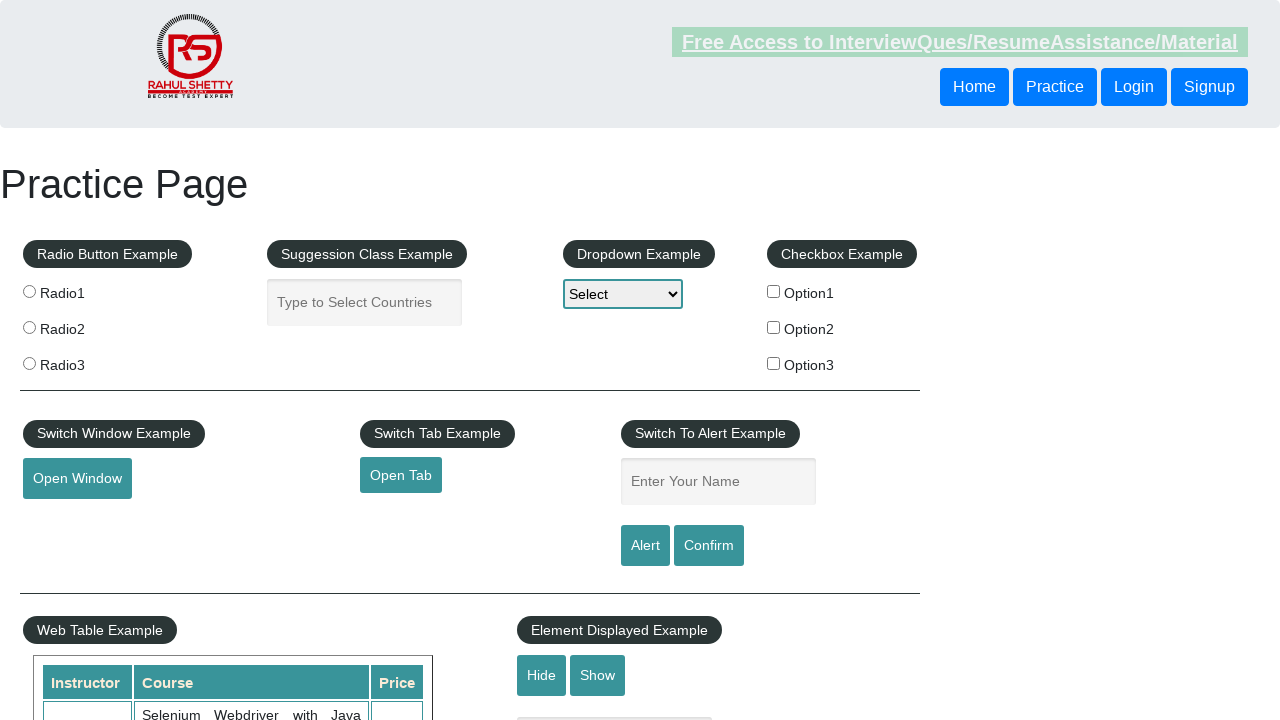

Located dropdown element with id 'dropdown-class-example'
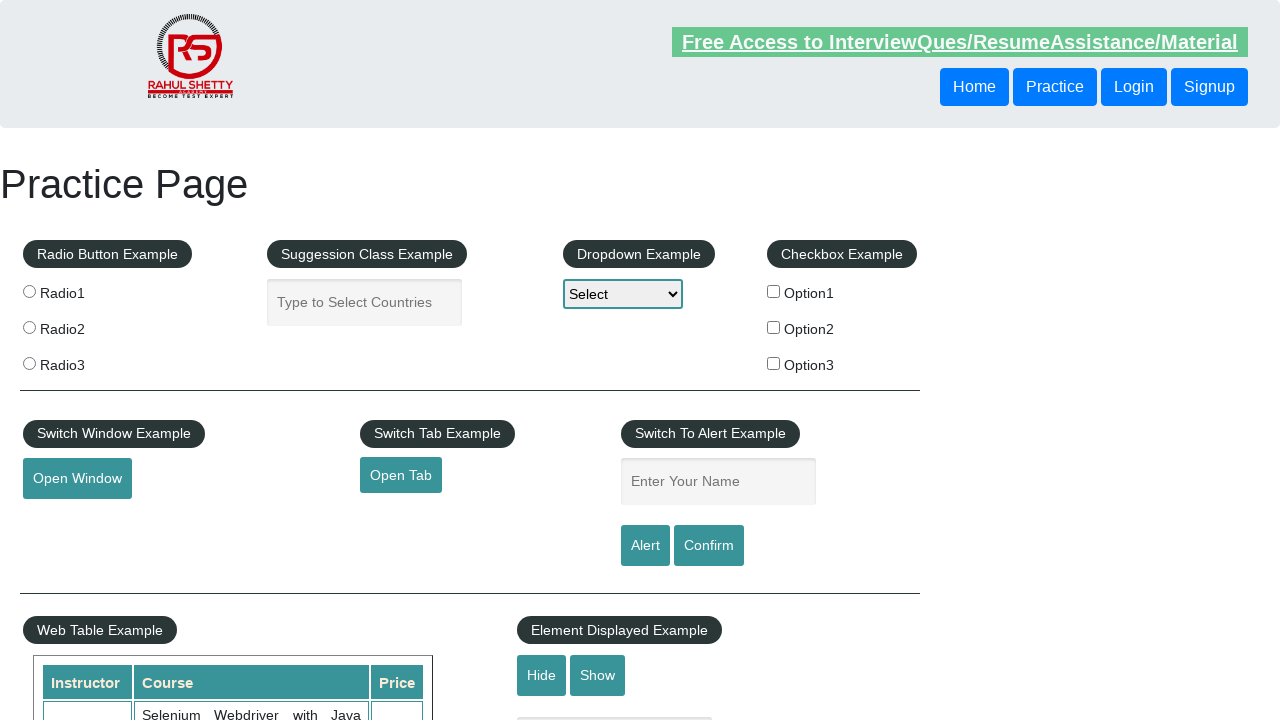

Selected 'Option1' from dropdown menu on #dropdown-class-example
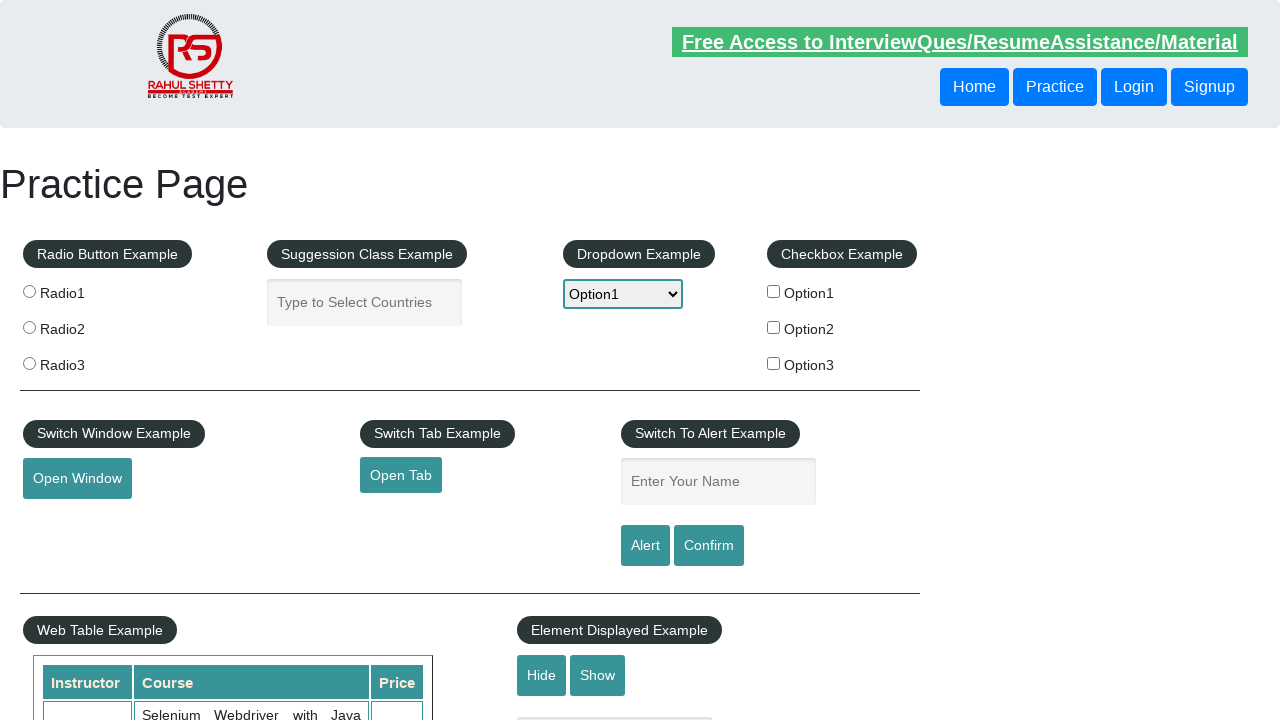

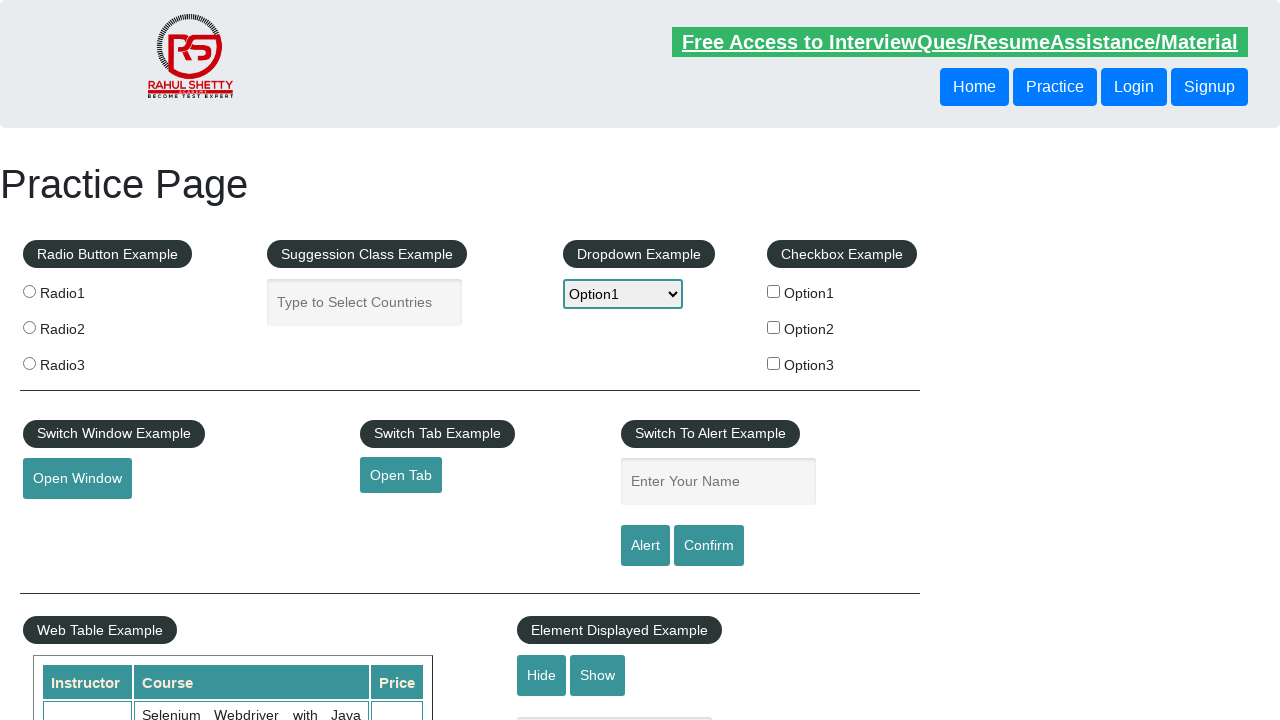